Tests calculator subtraction functionality by clicking buttons to calculate 1-9 and verifying the result equals -8

Starting URL: https://nuix.github.io/SDET/senior-sdet/productionCalc/index.html

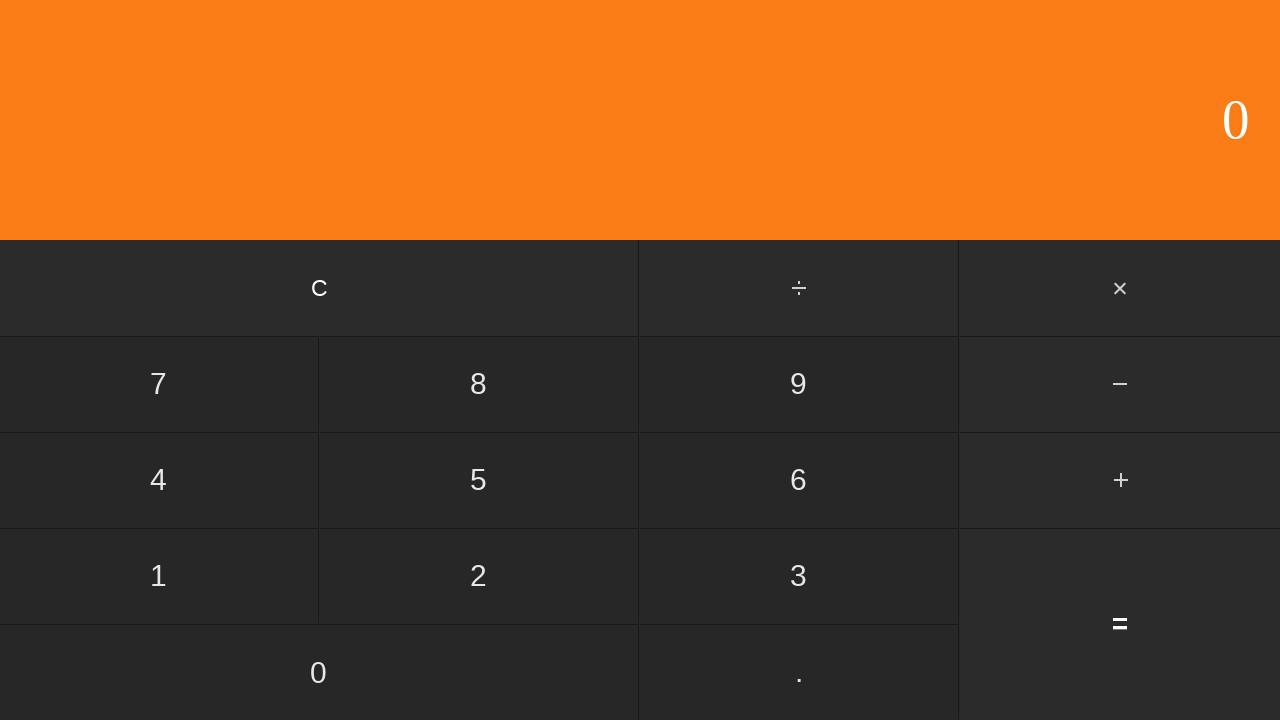

Navigated to calculator application
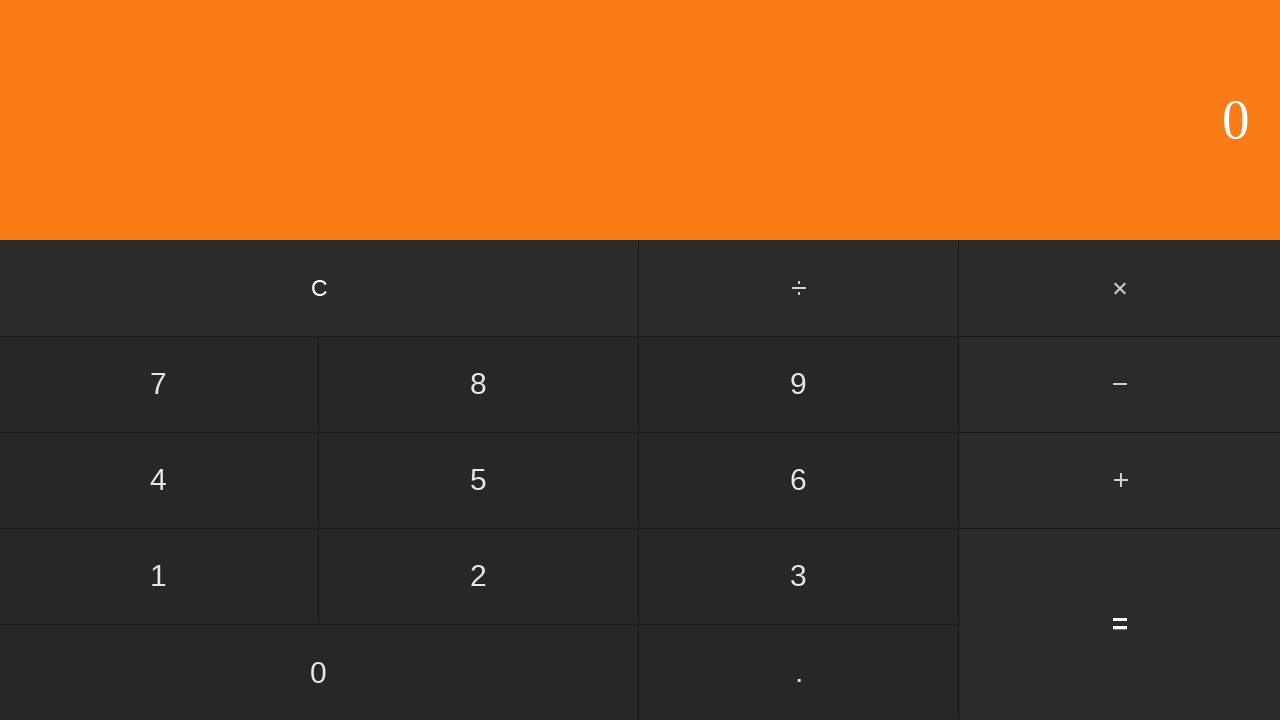

Clicked clear button to reset calculator at (320, 288) on input[value='C']
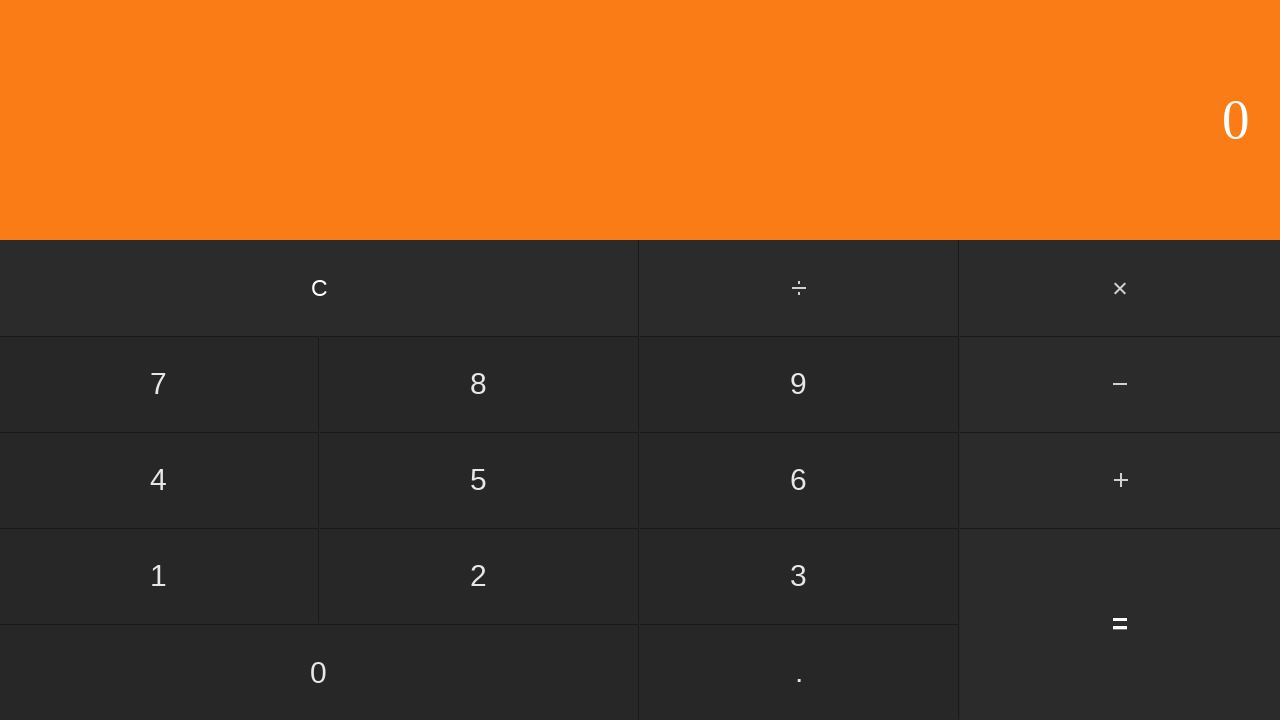

Clicked button 1 at (159, 576) on input[value='1']
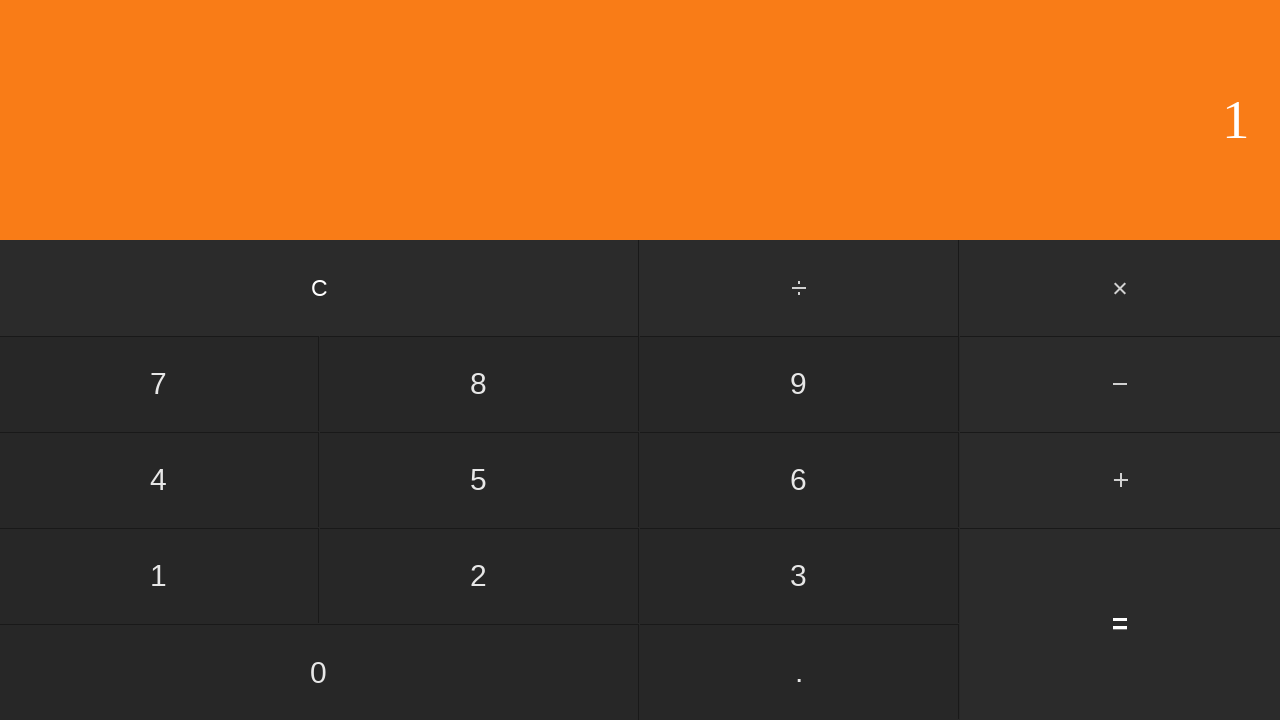

Clicked minus operator button at (1120, 384) on input[value='-']
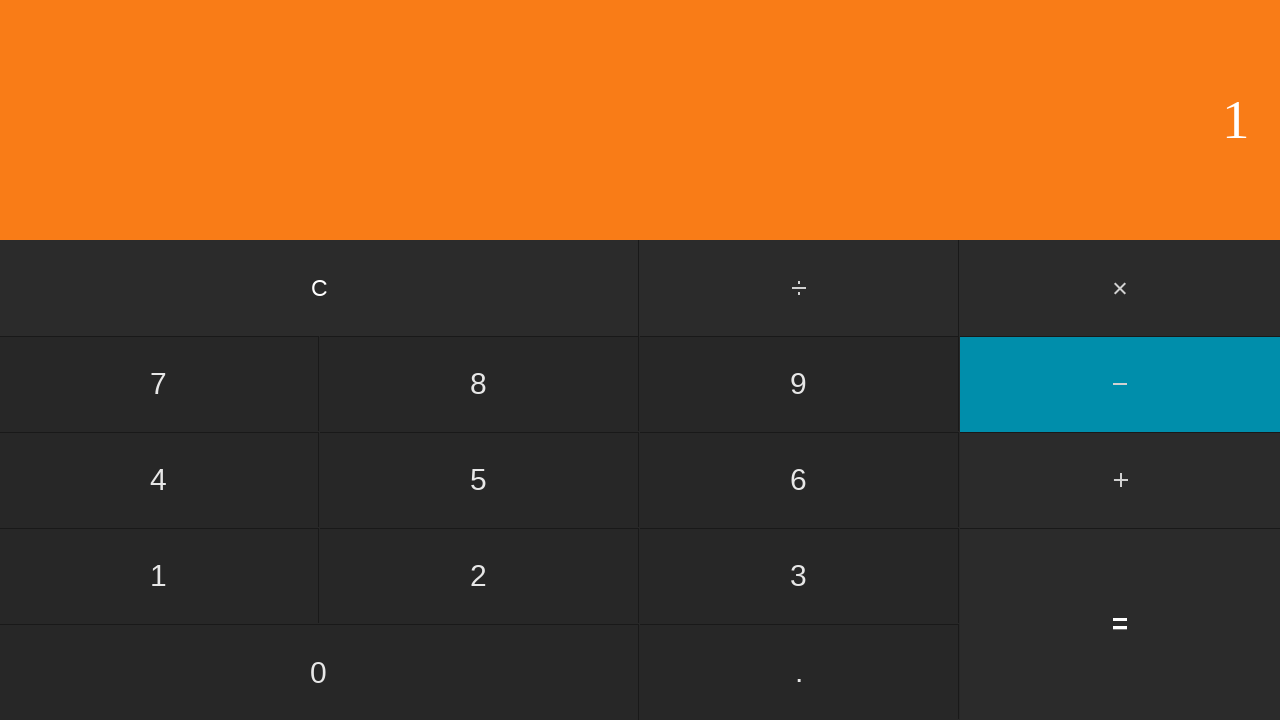

Clicked button 9 at (799, 384) on input[value='9']
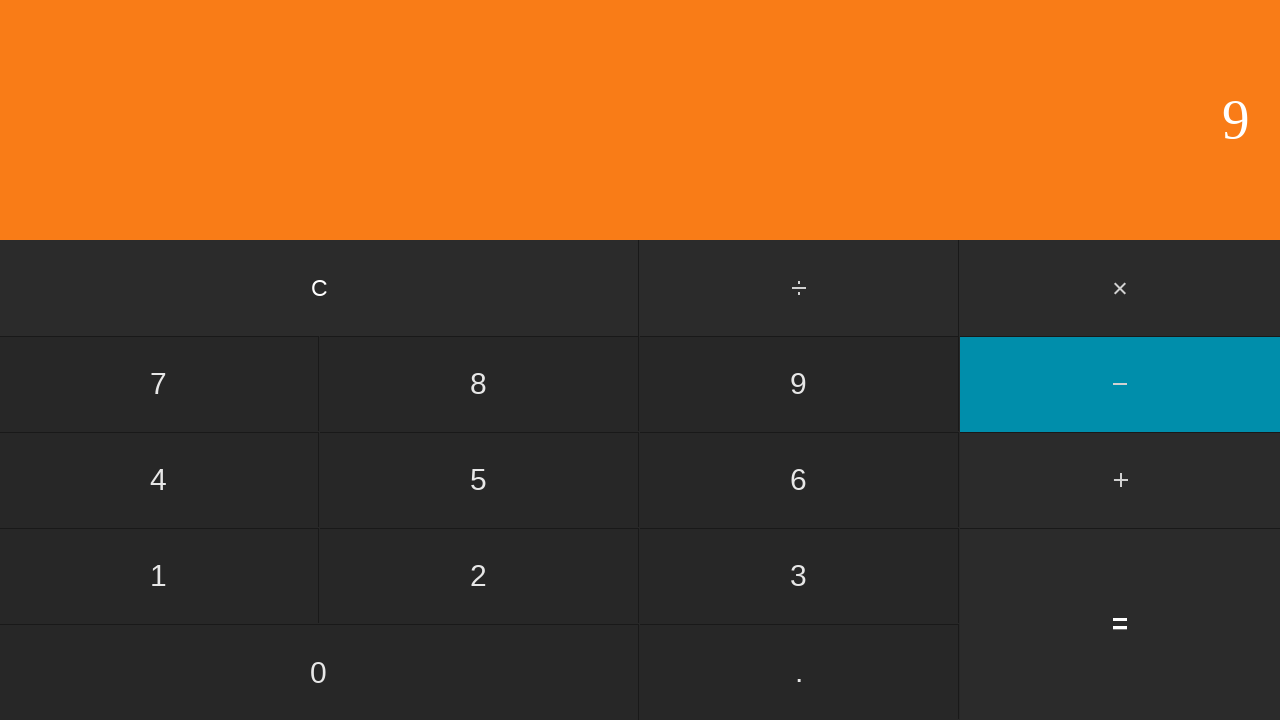

Clicked equals button to execute calculation at (1120, 624) on input[value='=']
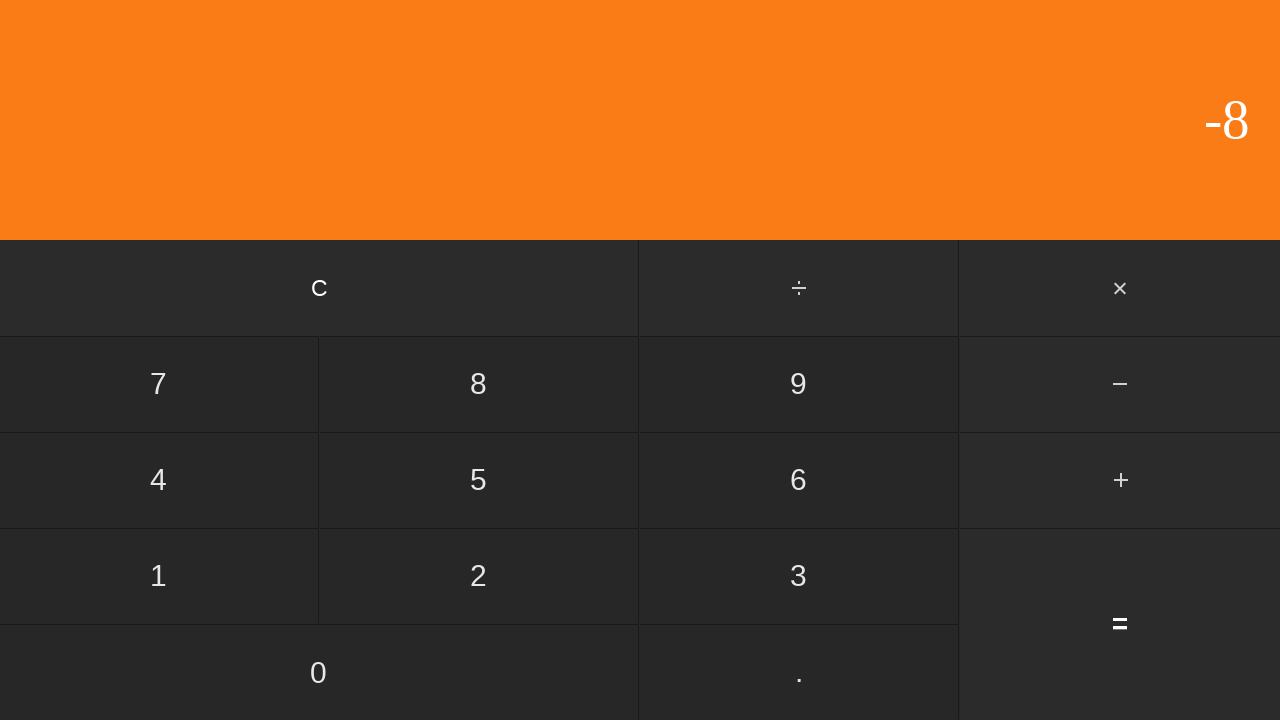

Verified calculator result equals -8
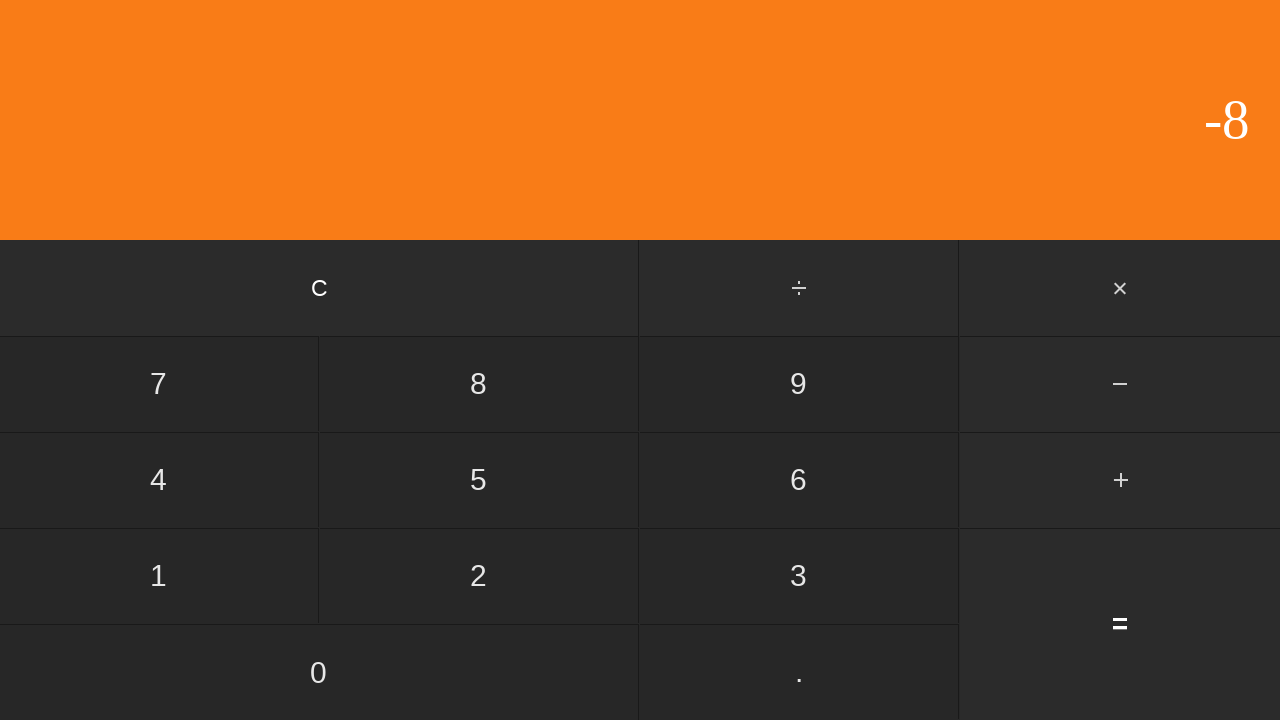

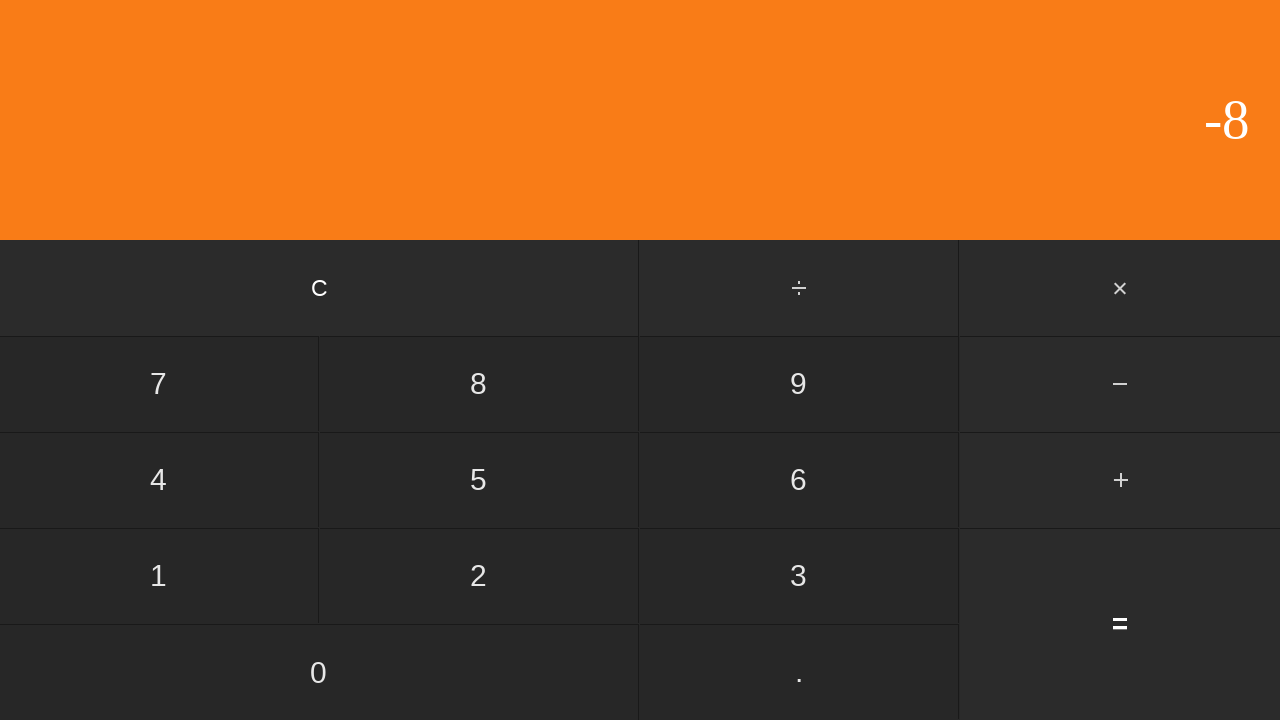